Navigates to Python.org and verifies that "Python" appears in the page title

Starting URL: http://www.python.org

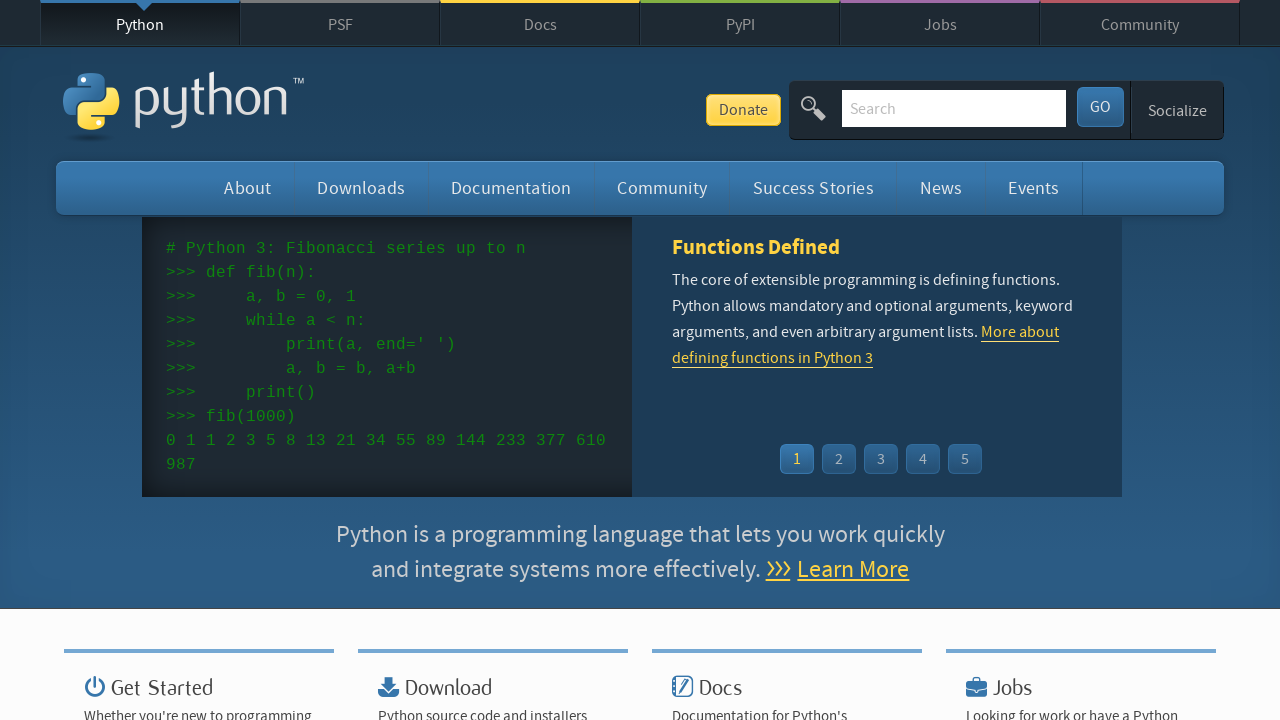

Navigated to http://www.python.org
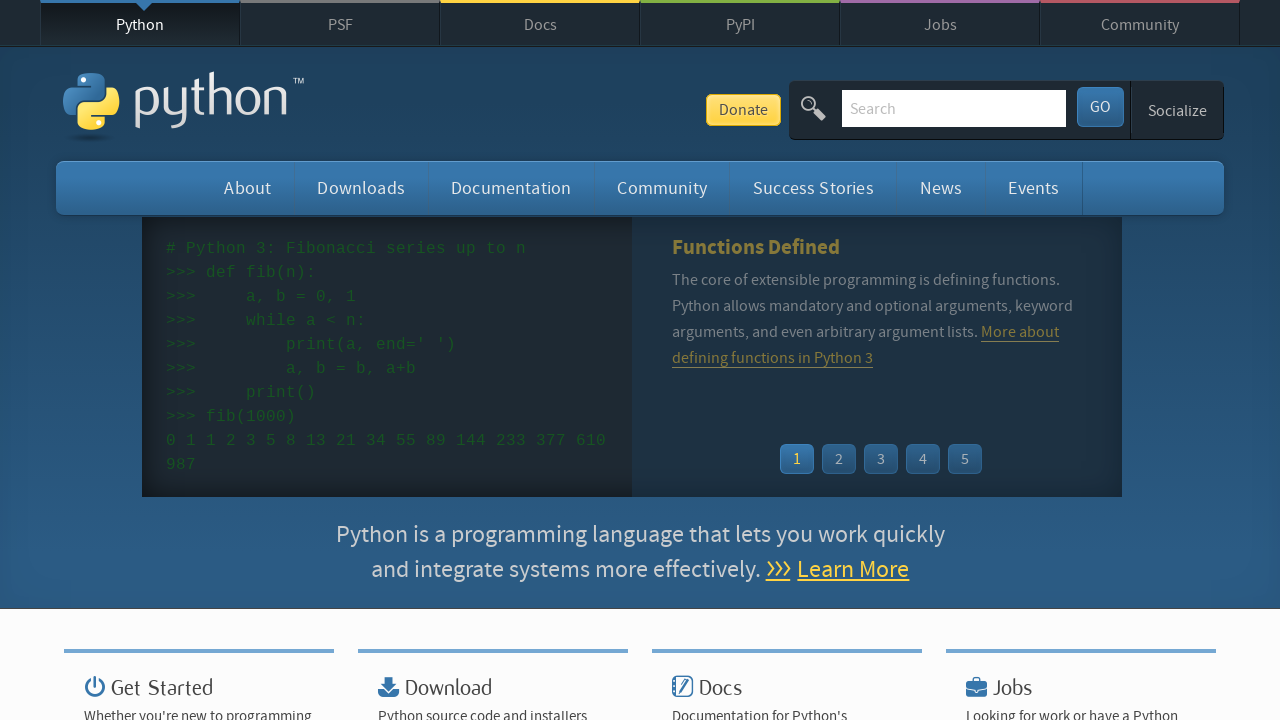

Verified that 'Python' appears in the page title
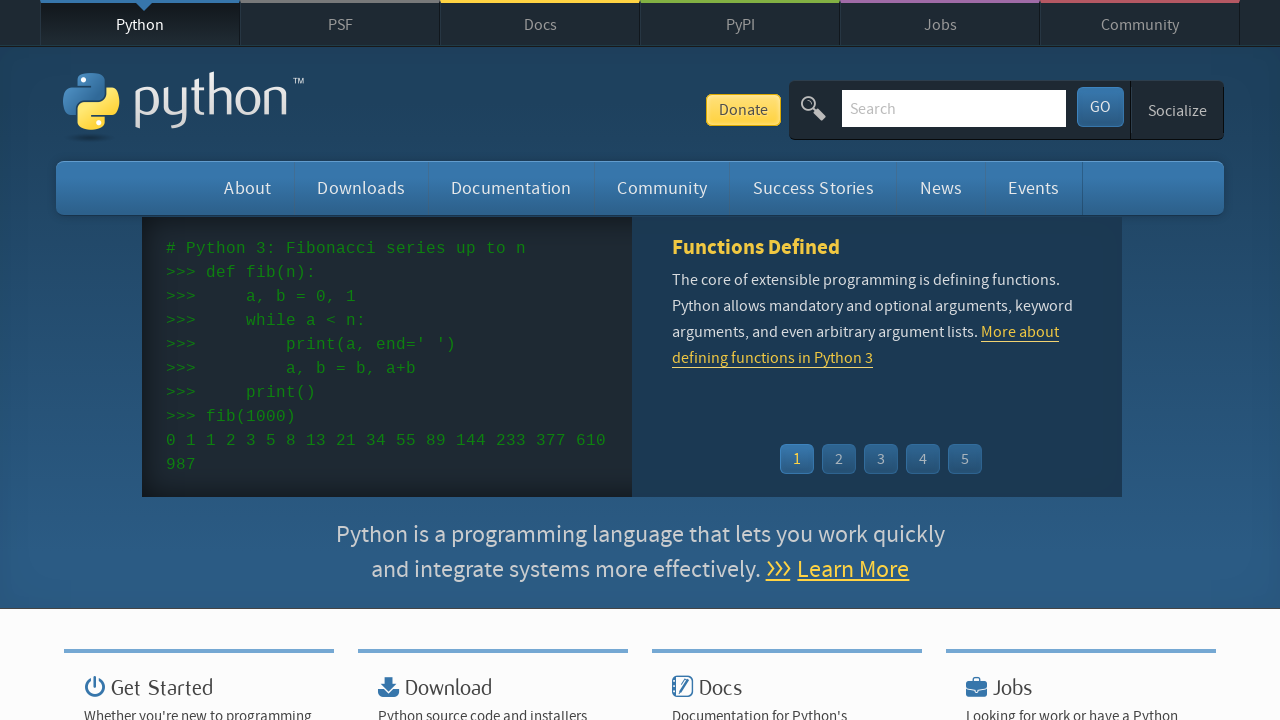

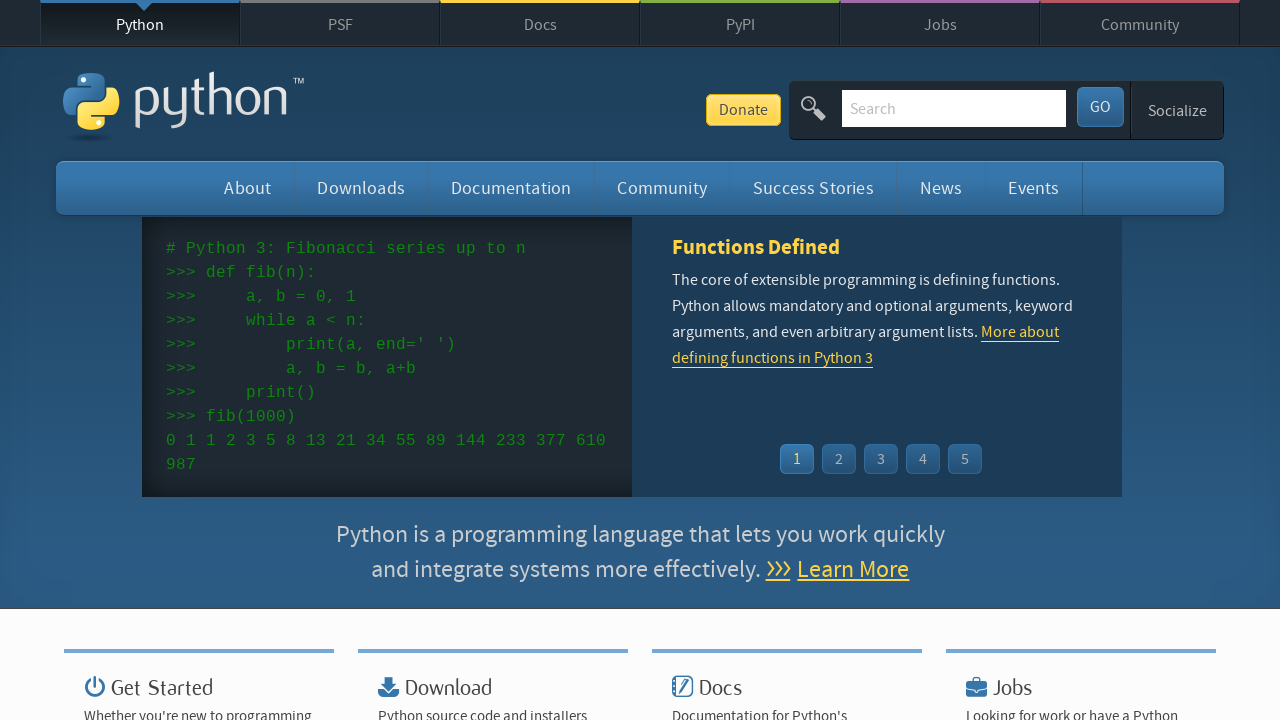